Tests a table with fixed header by scrolling to it, calculating the sum of values in the 4th column, and verifying it matches the displayed total amount

Starting URL: https://www.rahulshettyacademy.com/AutomationPractice/

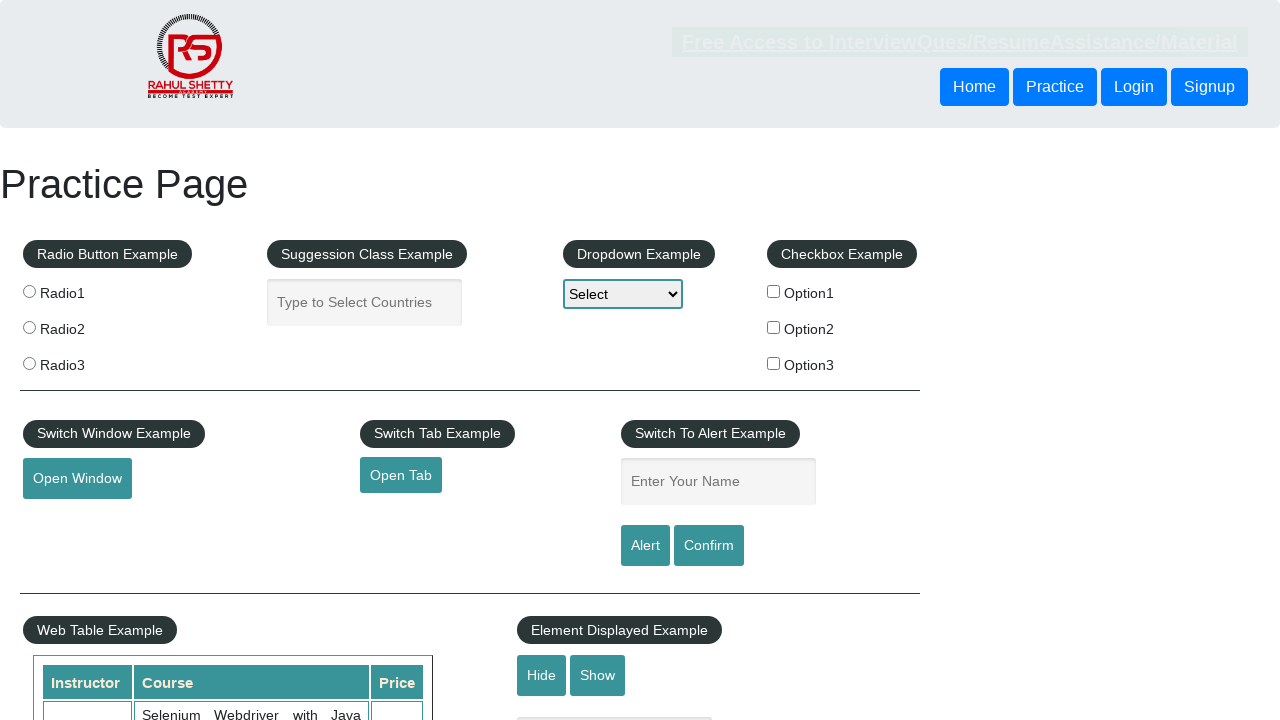

Scrolled down 600px to view the fixed header table
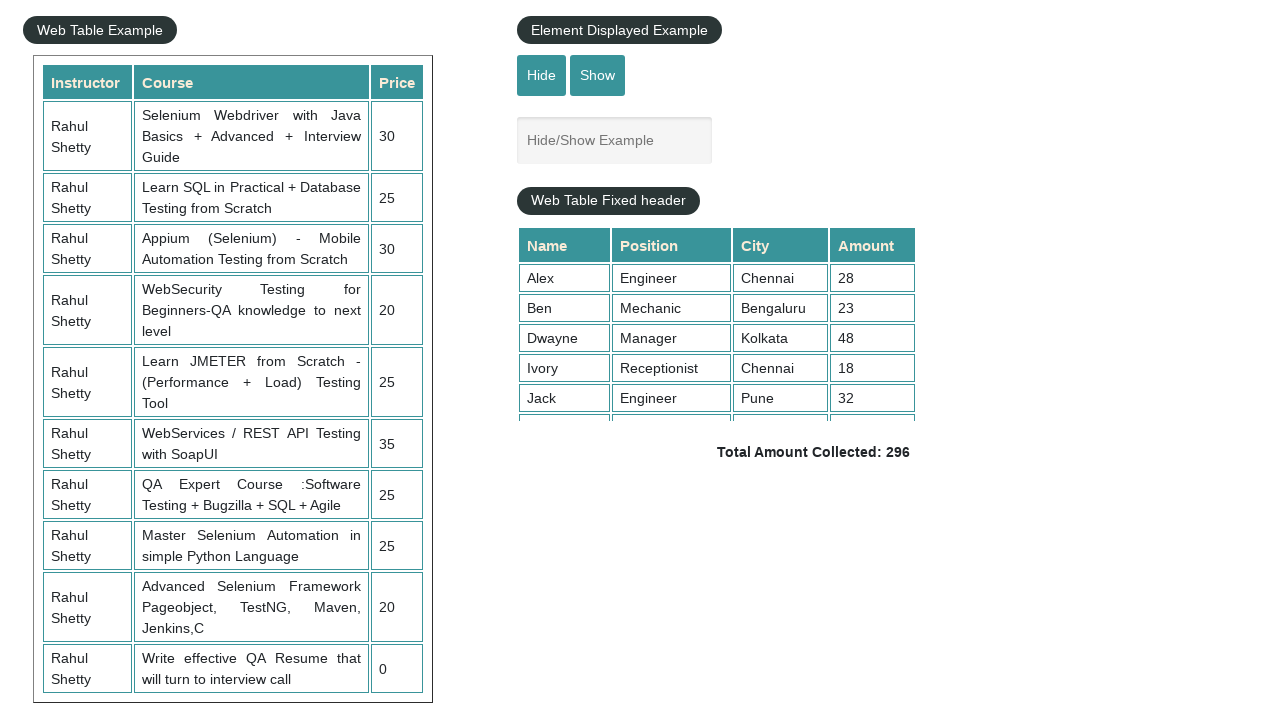

Retrieved all values from the 4th column of the table
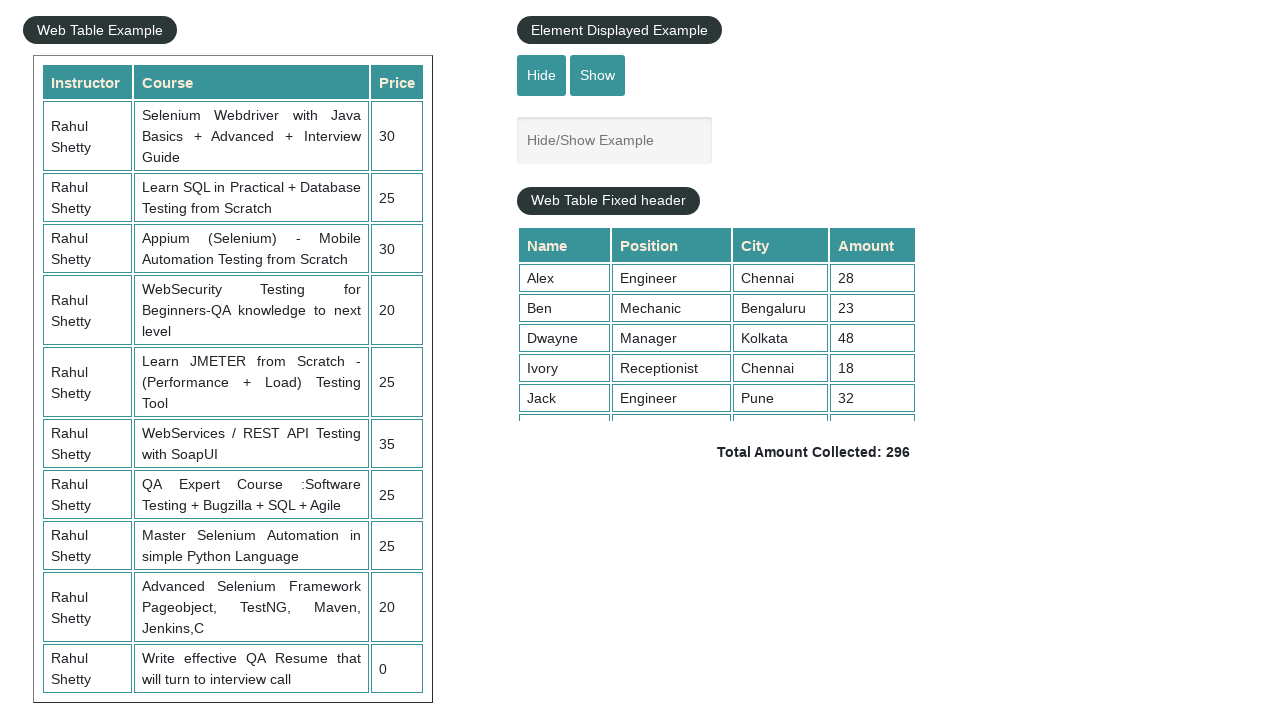

Calculated sum of 4th column values: 296
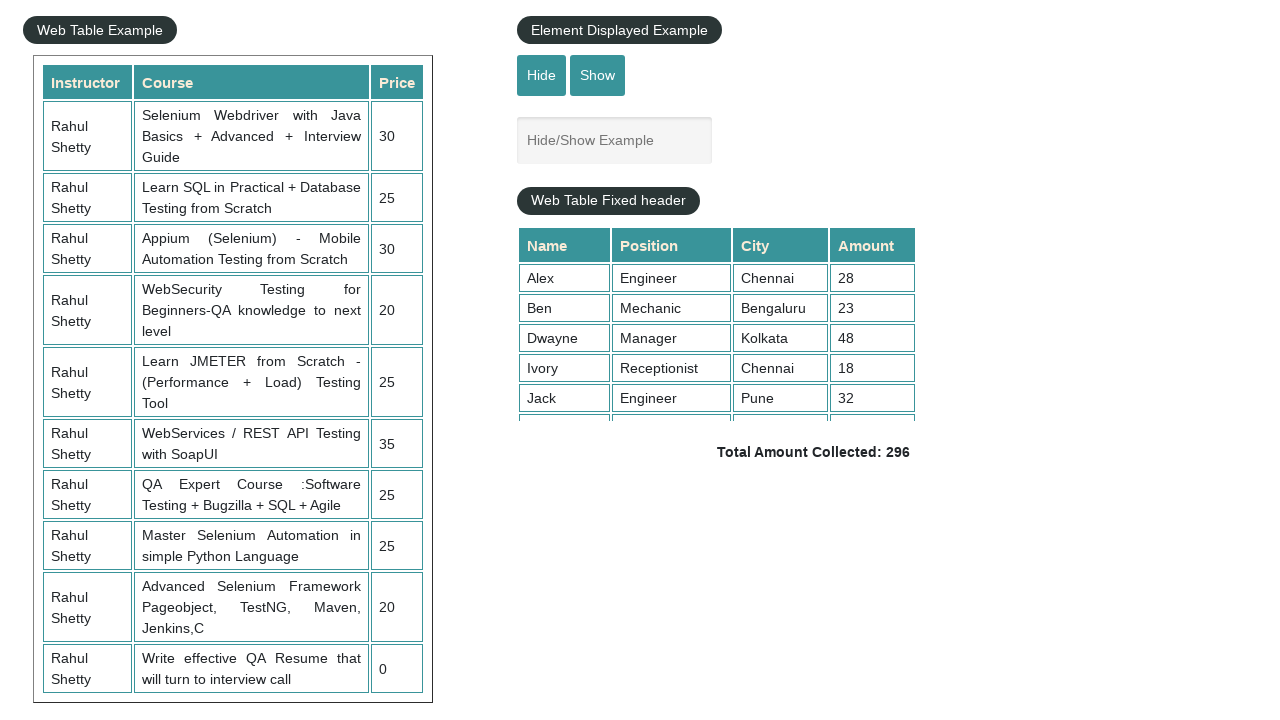

Retrieved displayed total amount text
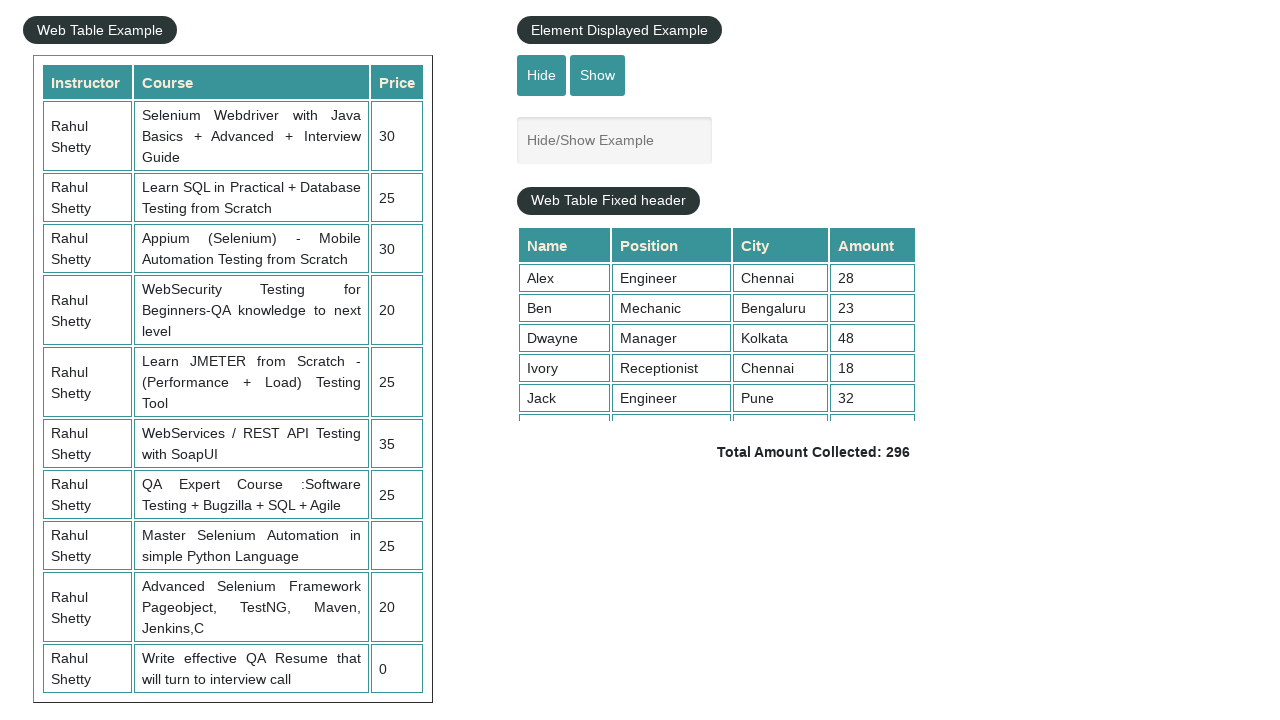

Parsed displayed total amount: 296
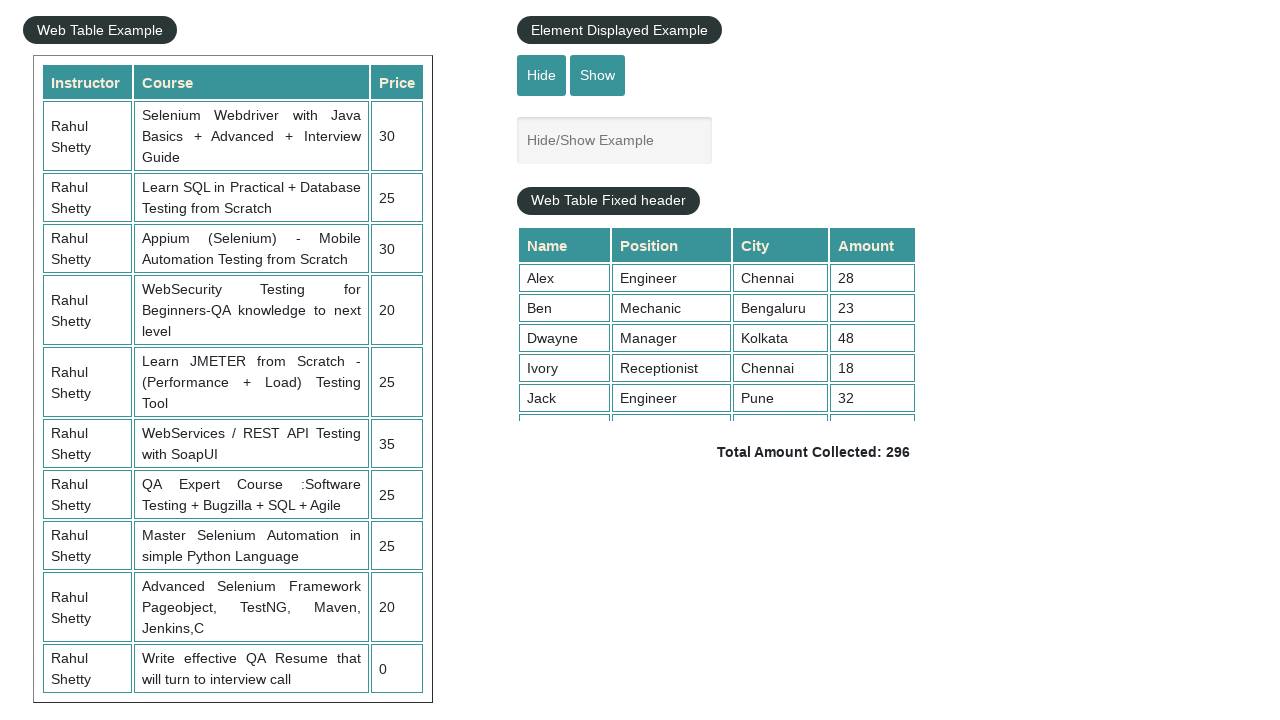

Test passed: Calculated sum matches displayed total
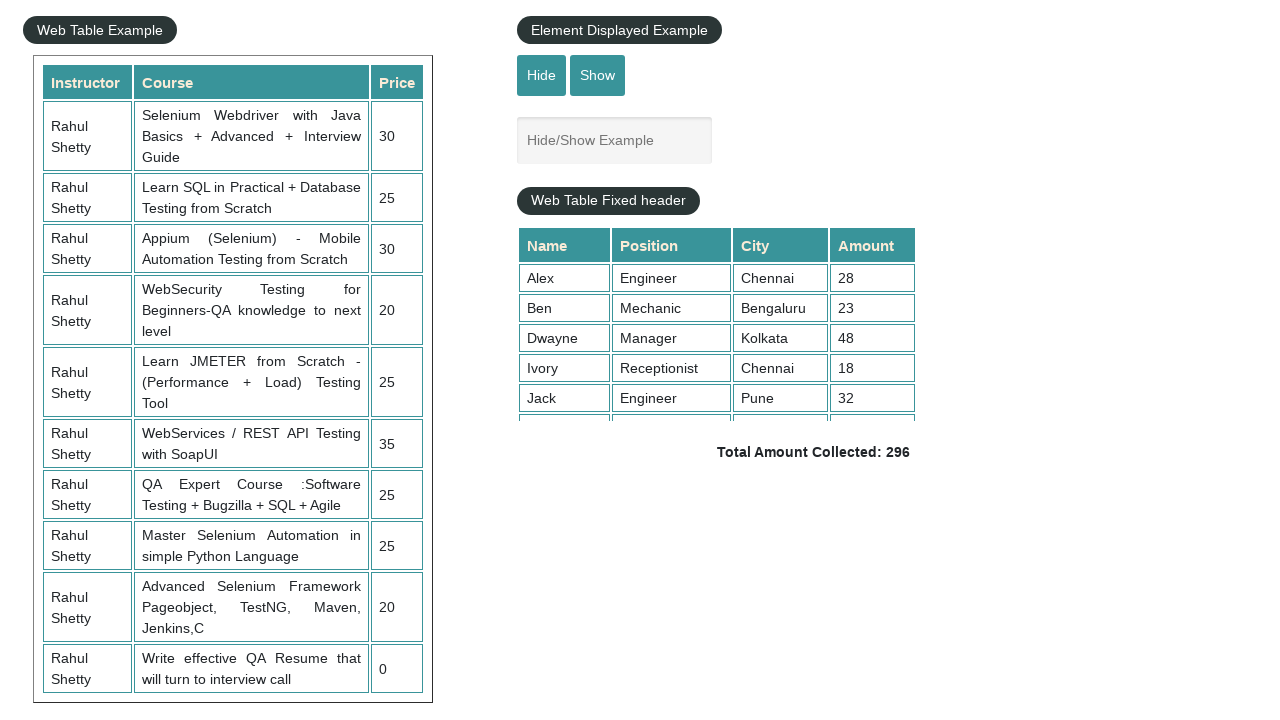

Assertion passed: Sum matches displayed total
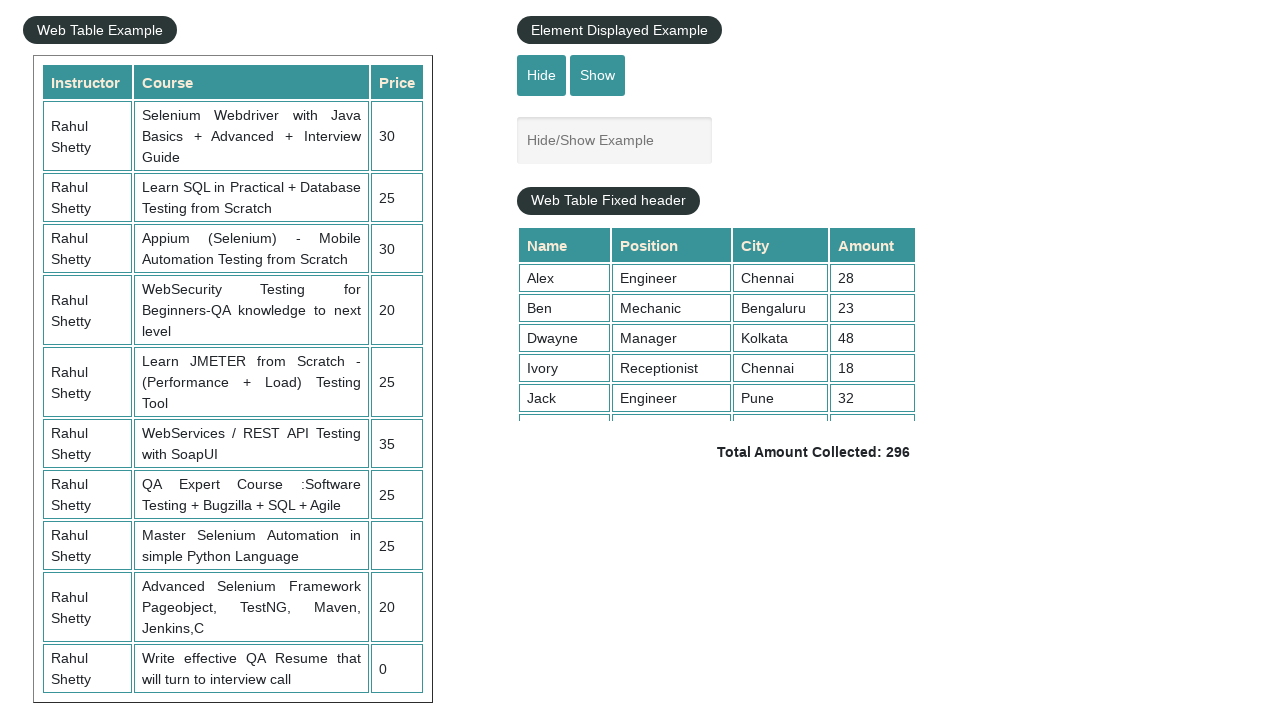

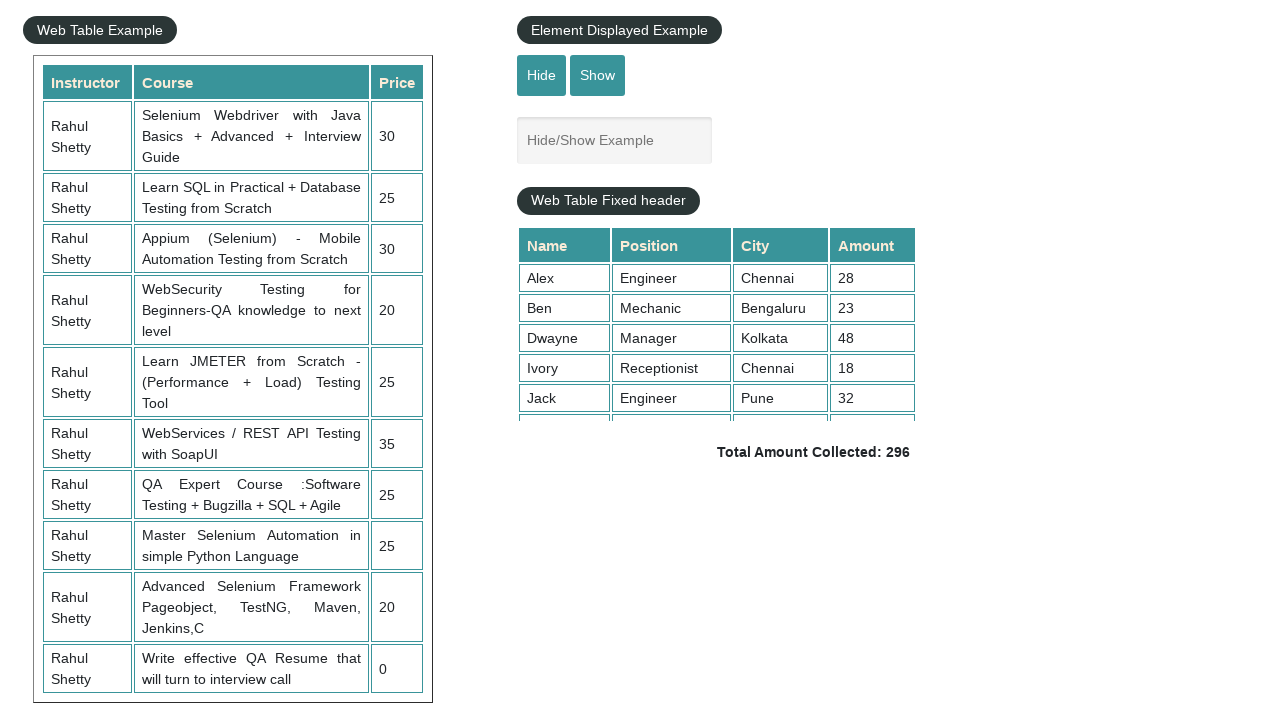